Tests clicking multiple buttons using different click types: double click, right click, and regular click

Starting URL: https://demoqa.com/buttons

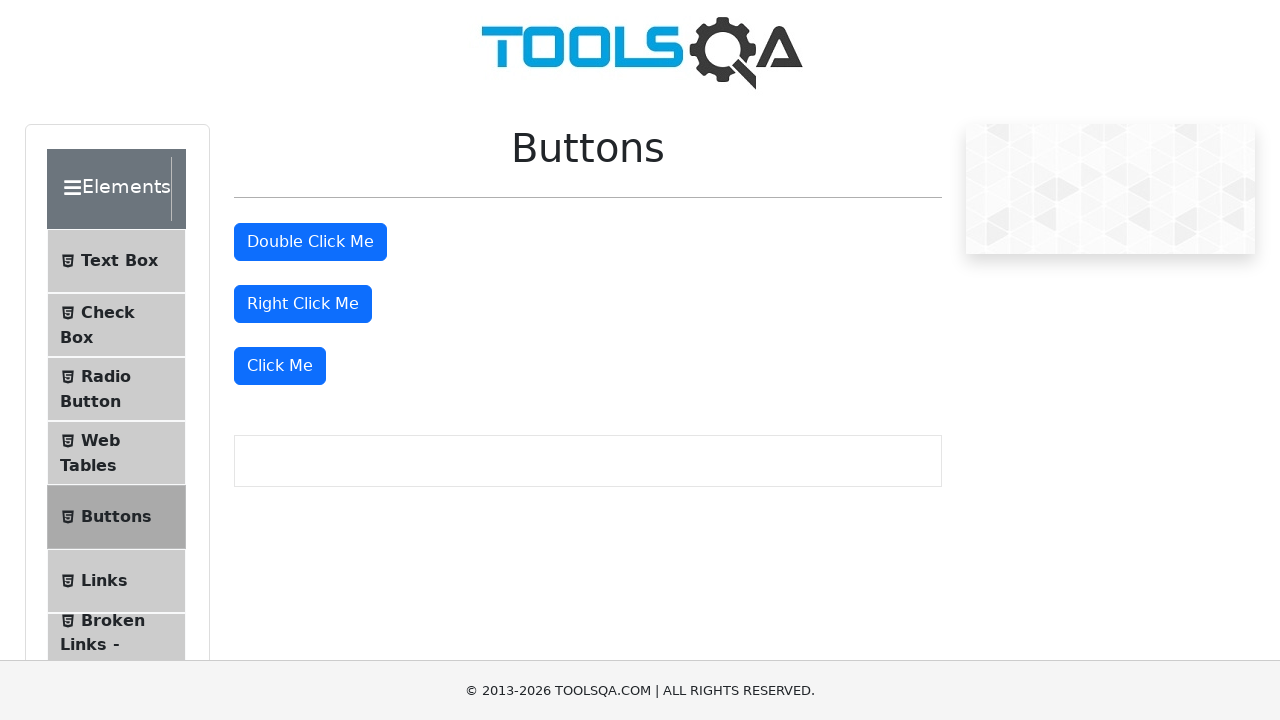

Located all buttons on the page
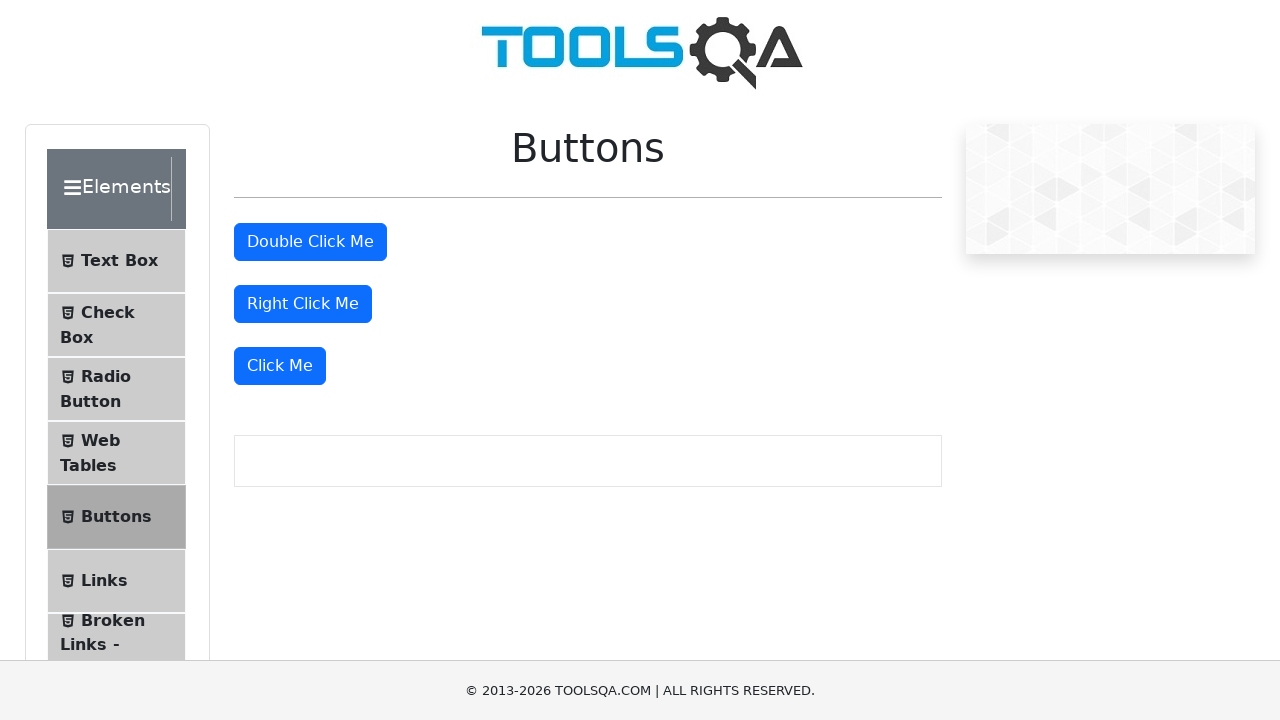

Double clicked on the second button at (310, 242) on [type=button] >> nth=1
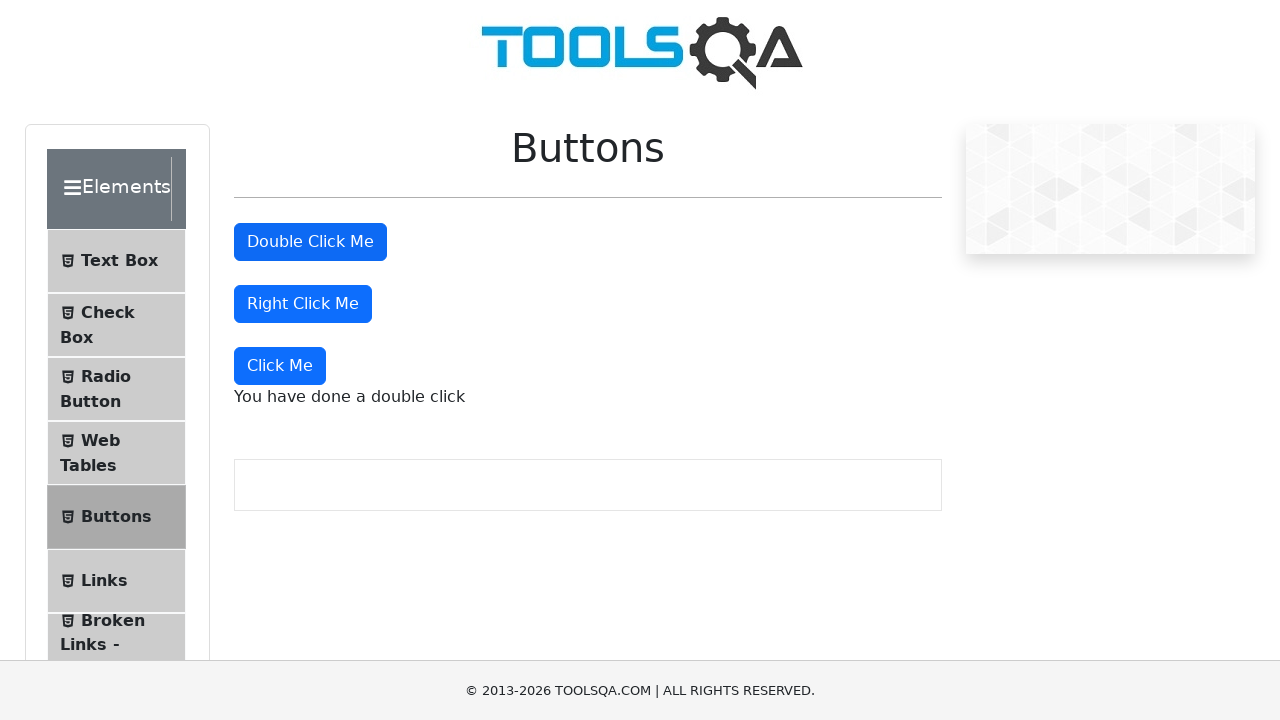

Right clicked on the third button at (303, 304) on [type=button] >> nth=2
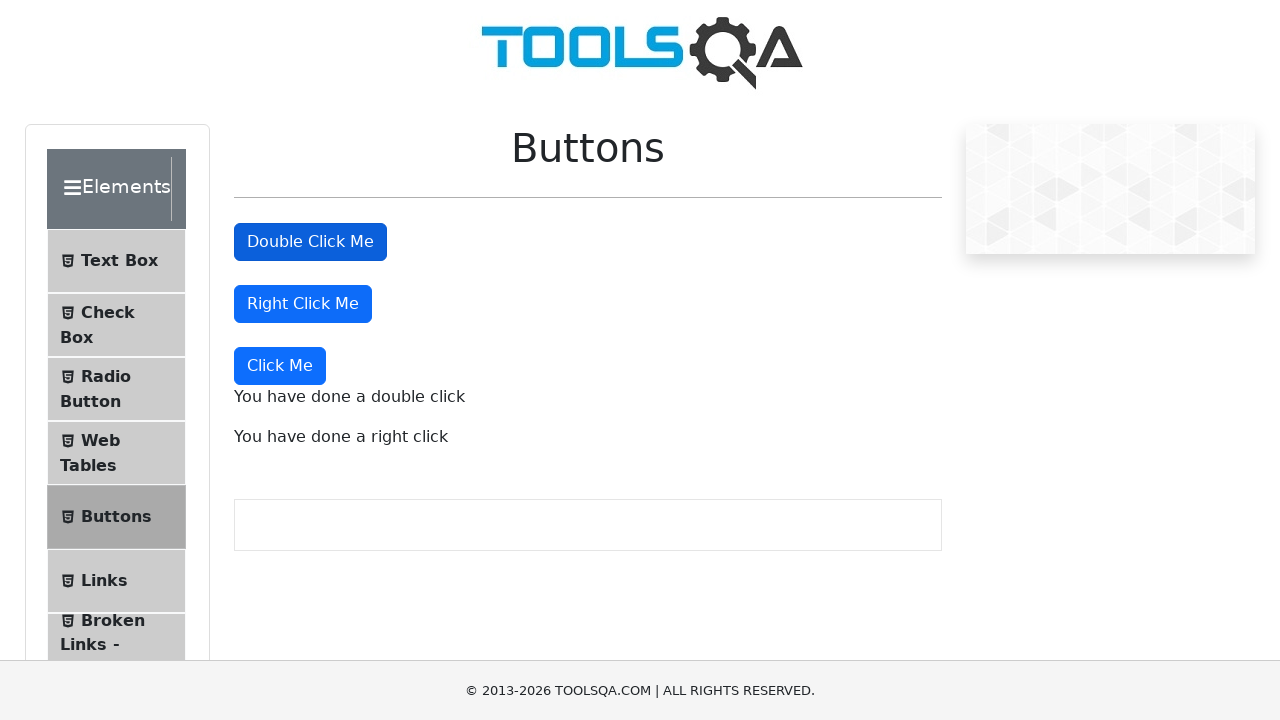

Clicked on the fourth button at (280, 366) on [type=button] >> nth=3
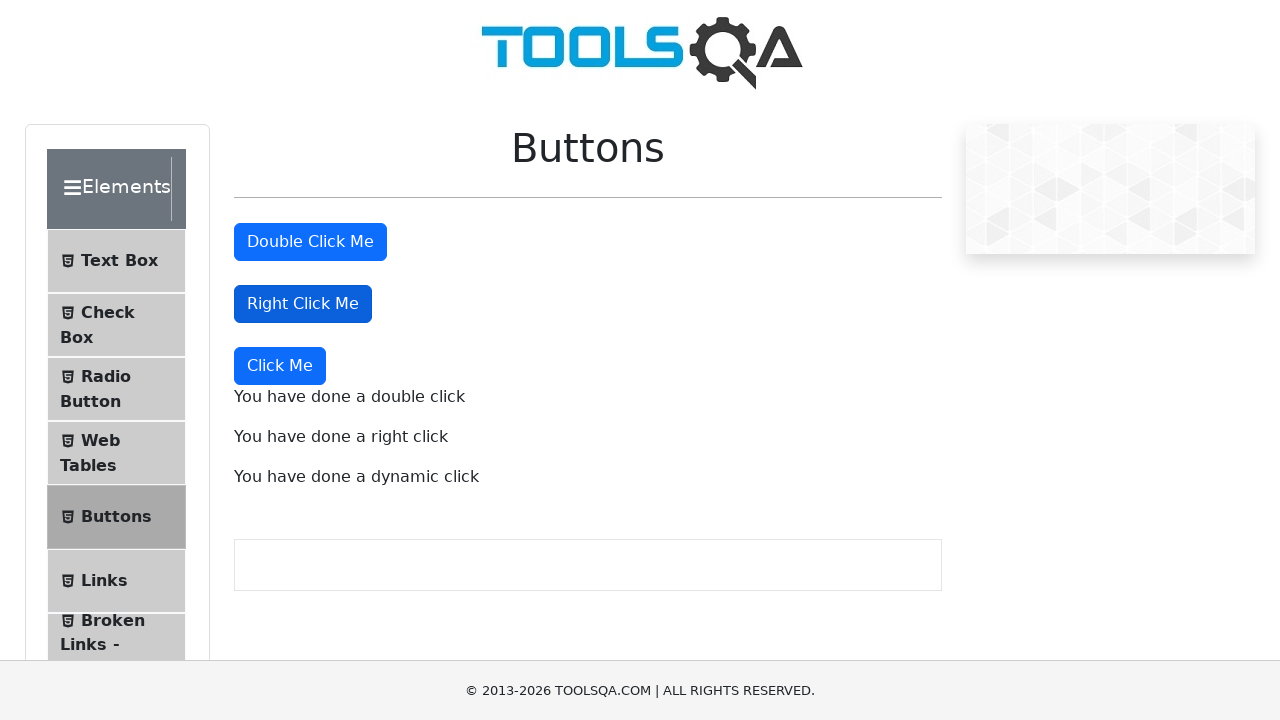

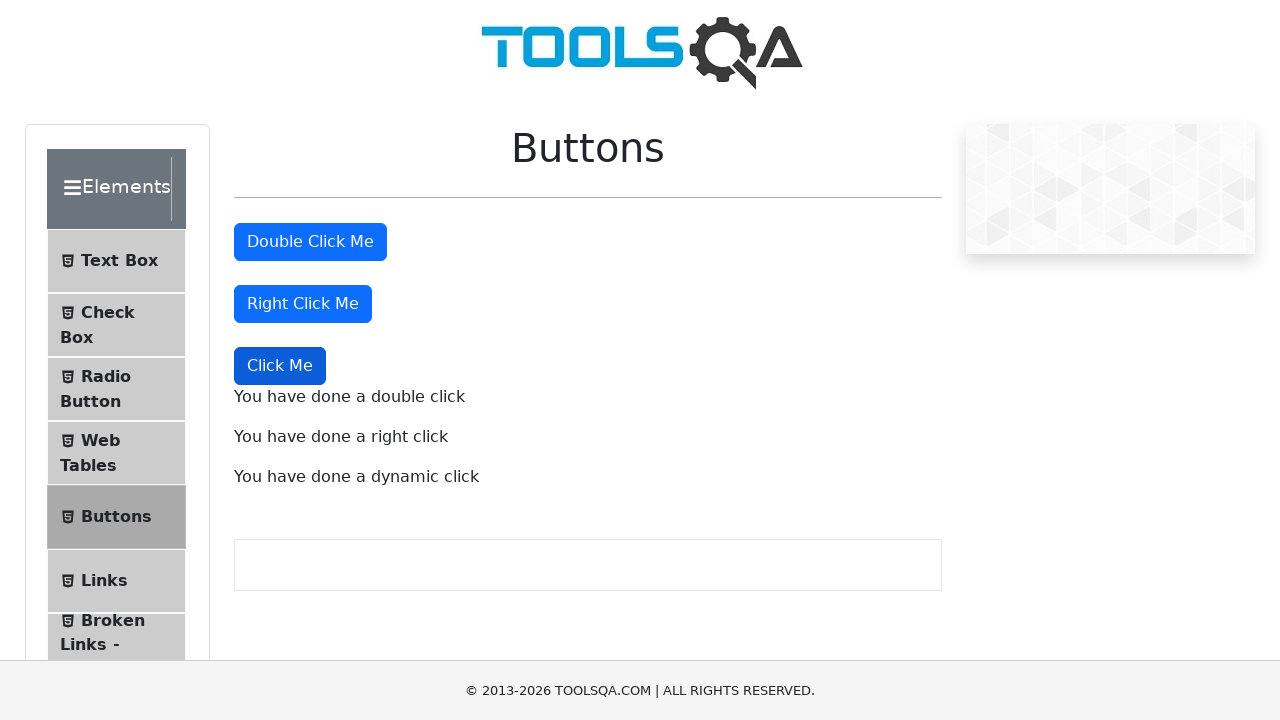